Navigates to Home Depot's homepage, maximizes the browser window, and refreshes the page to verify basic page loading functionality.

Starting URL: https://www.homedepot.com/

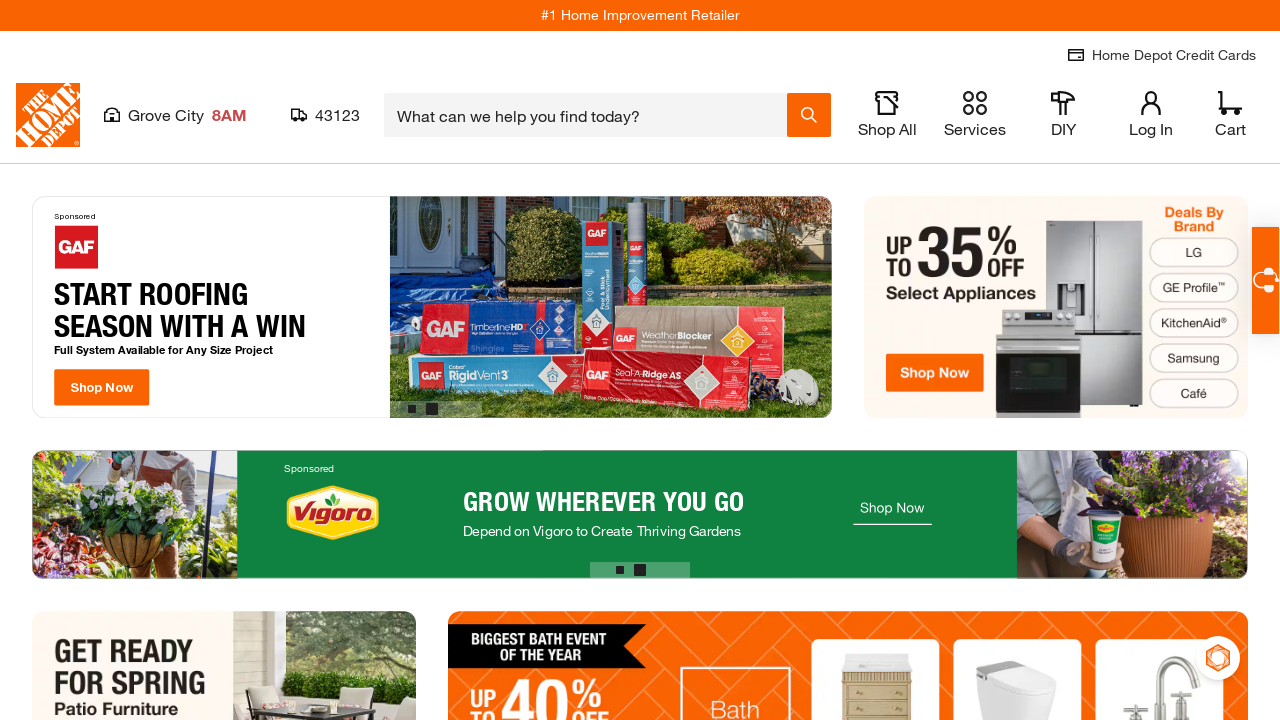

Navigated to Home Depot homepage
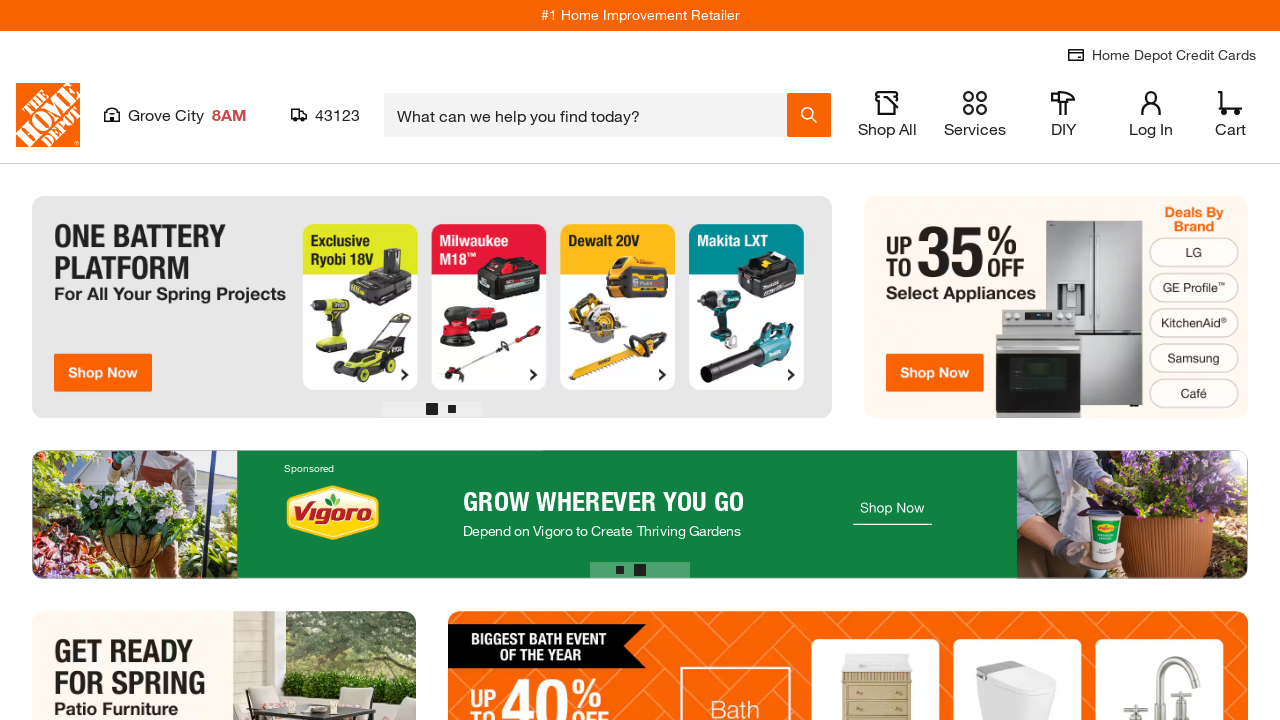

Maximized browser window to 1920x1080
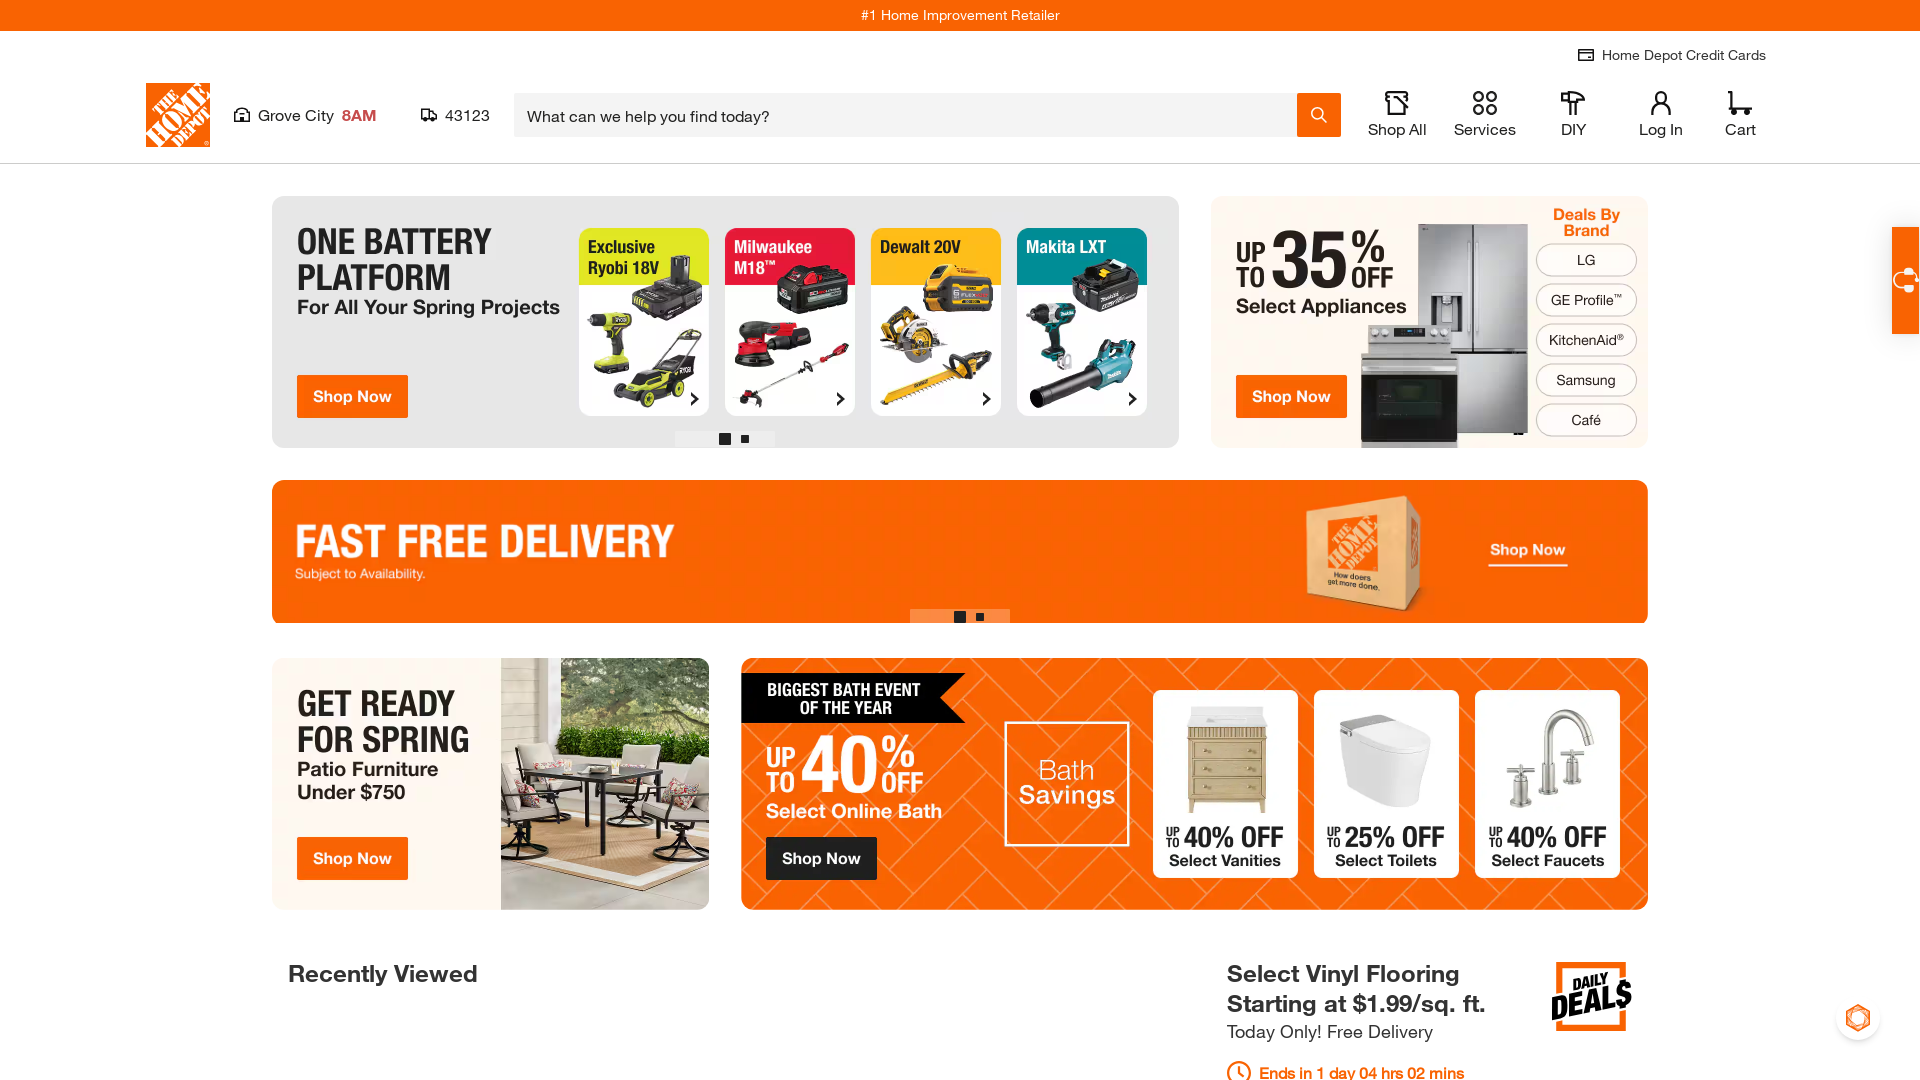

Refreshed the page
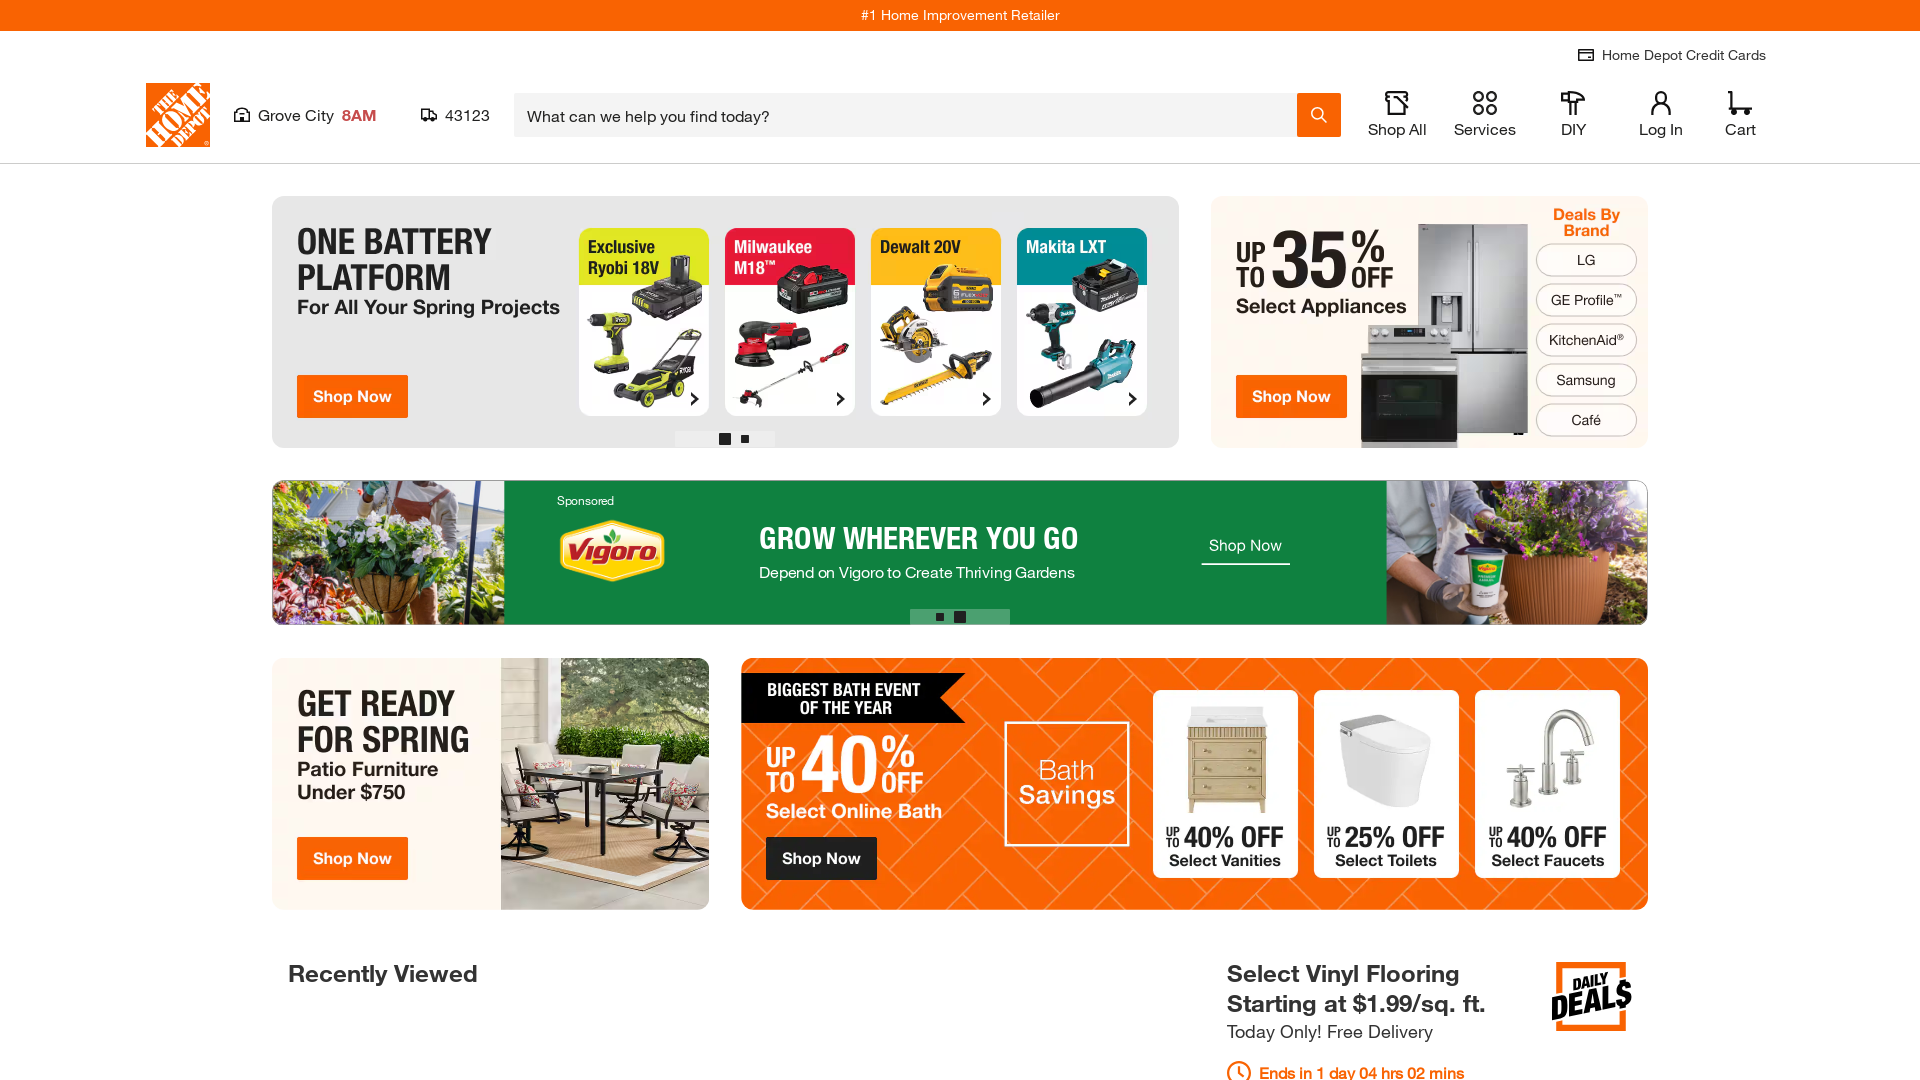

Page fully loaded after refresh
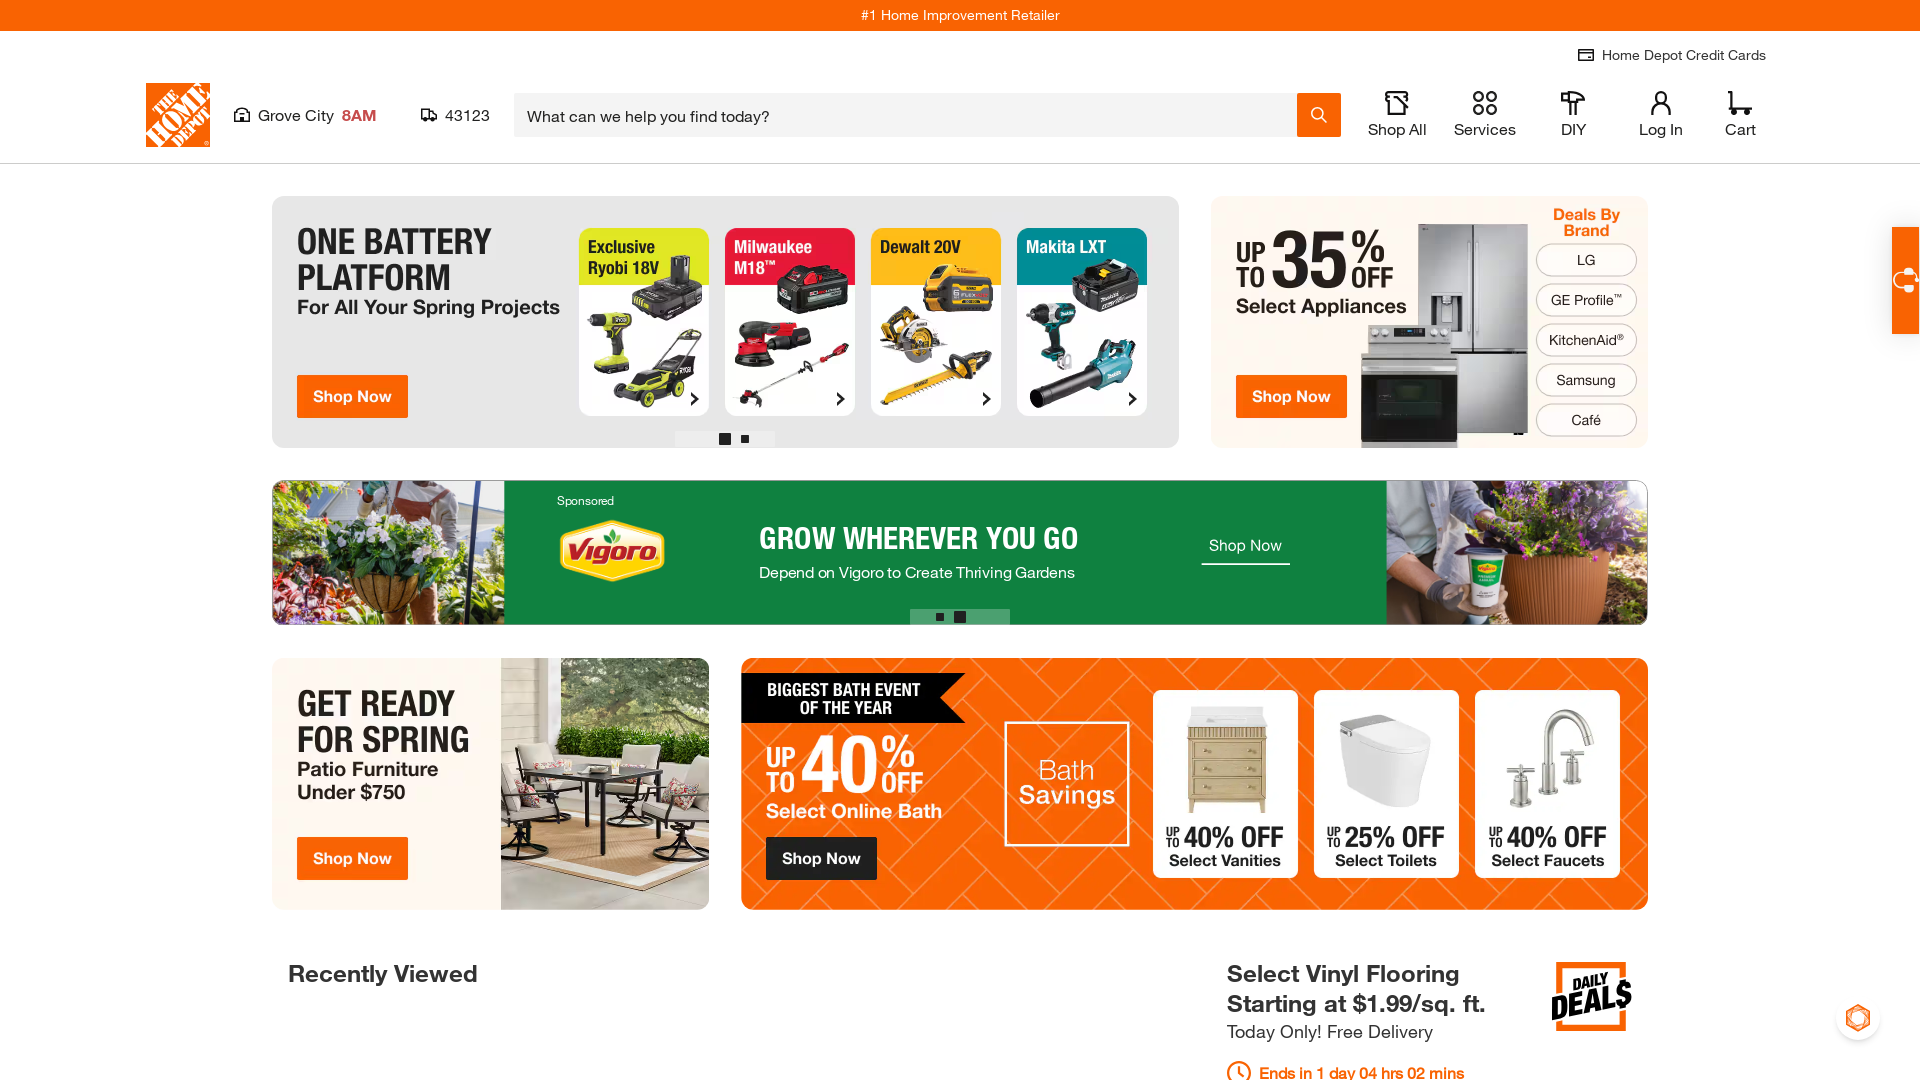

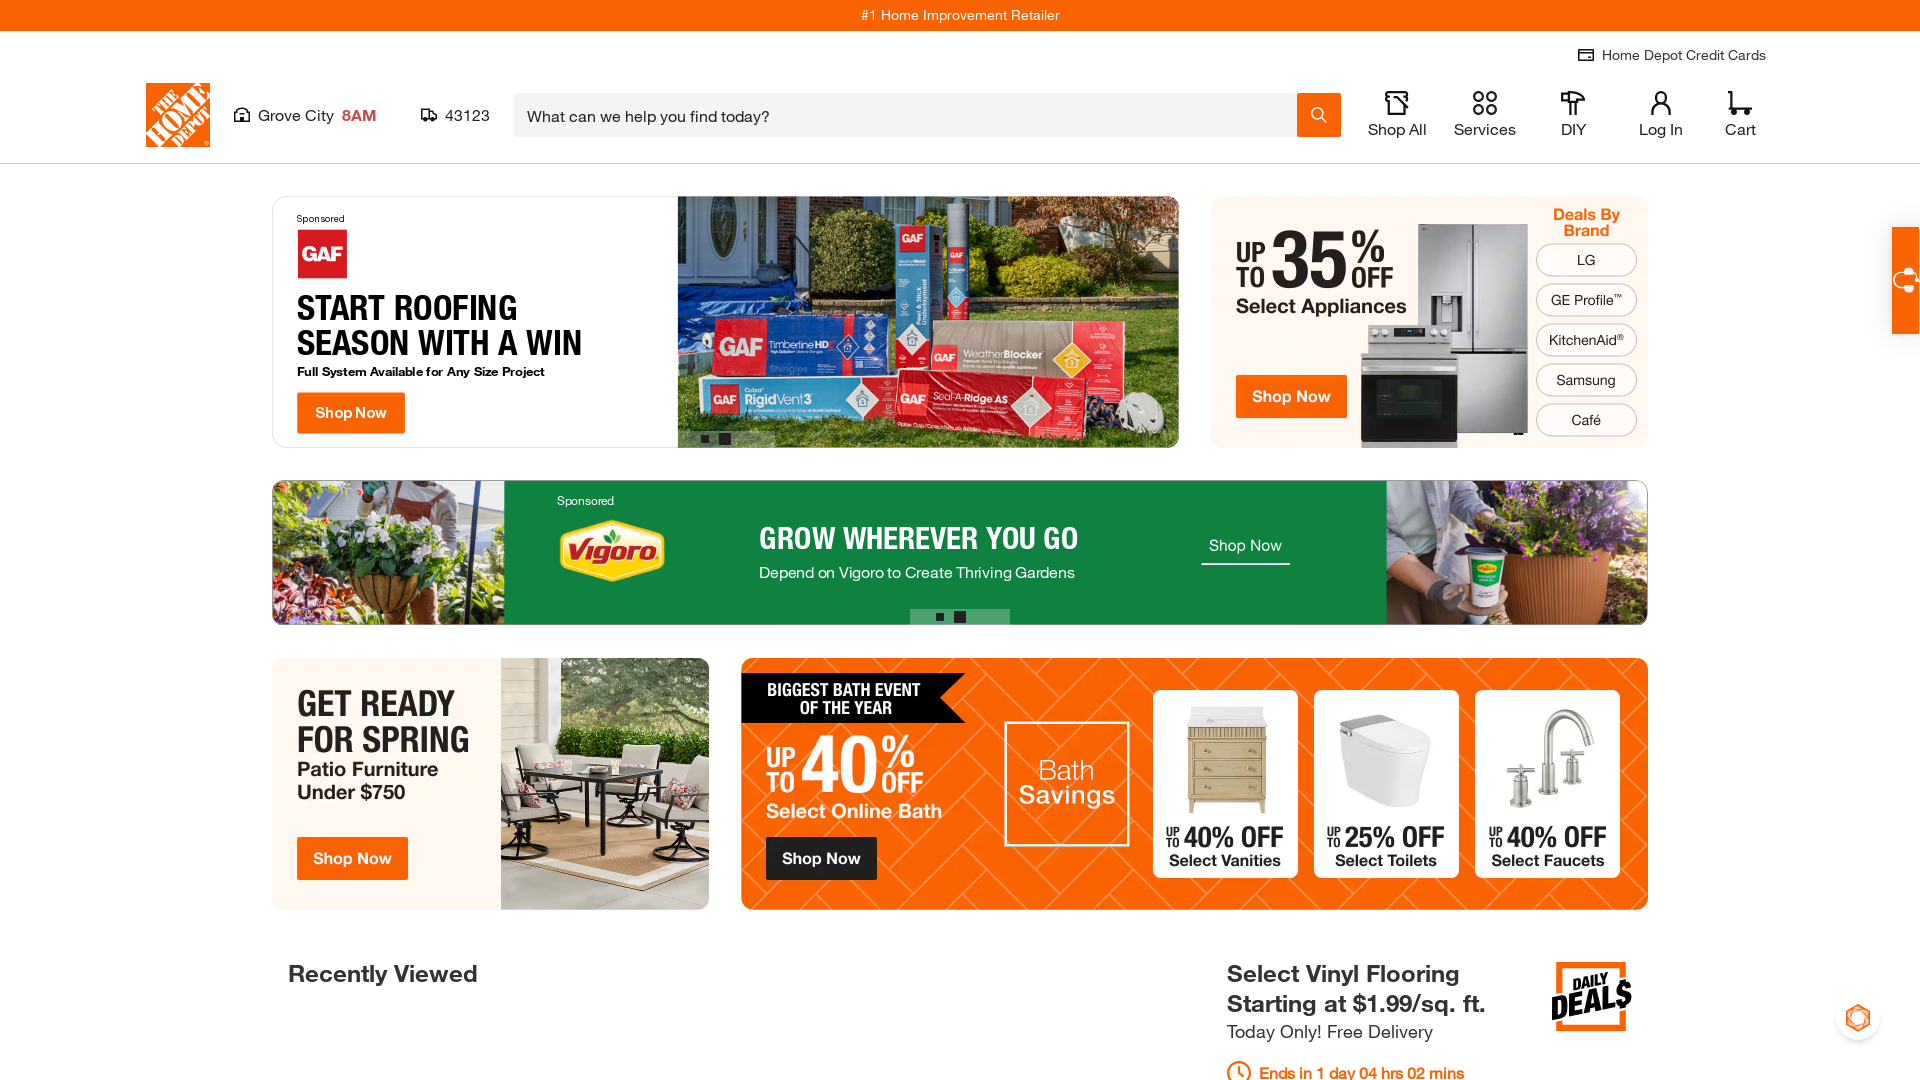